Tests the Add/Remove Elements functionality by adding two elements, then deleting one and verifying only one remains

Starting URL: https://the-internet.herokuapp.com/

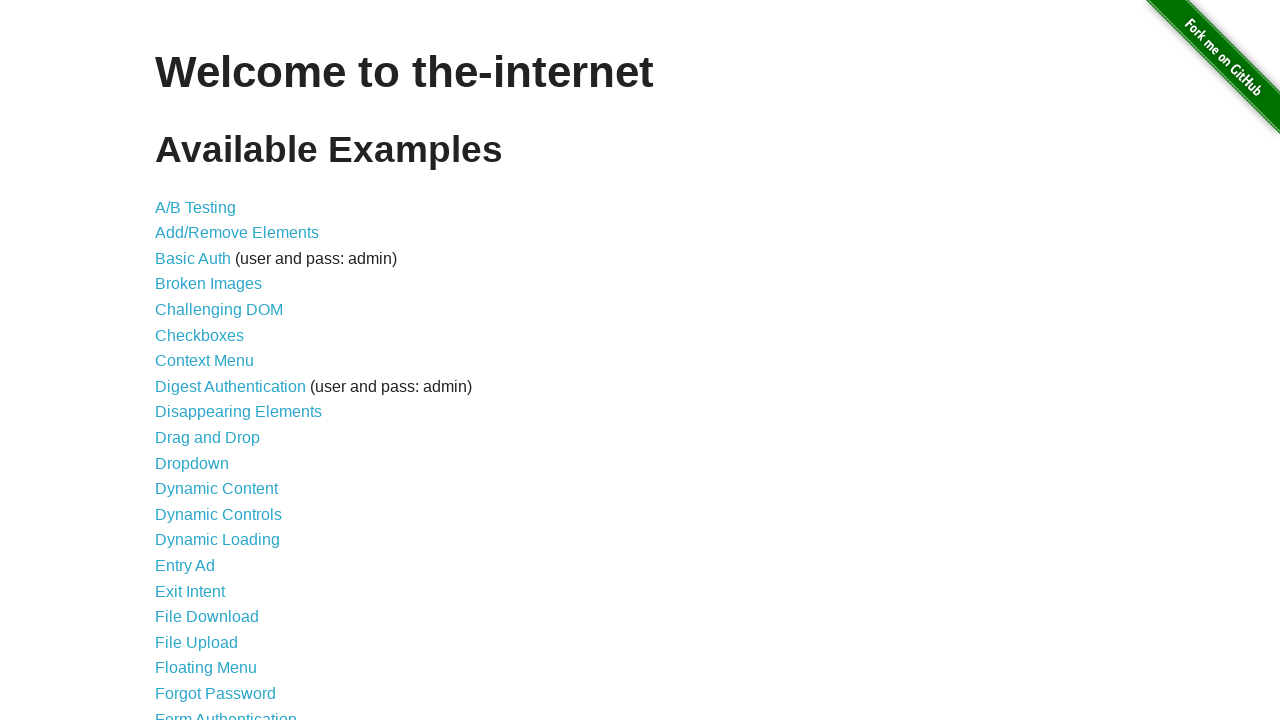

Clicked on Add/Remove Elements link at (237, 233) on xpath=//a[text()='Add/Remove Elements']
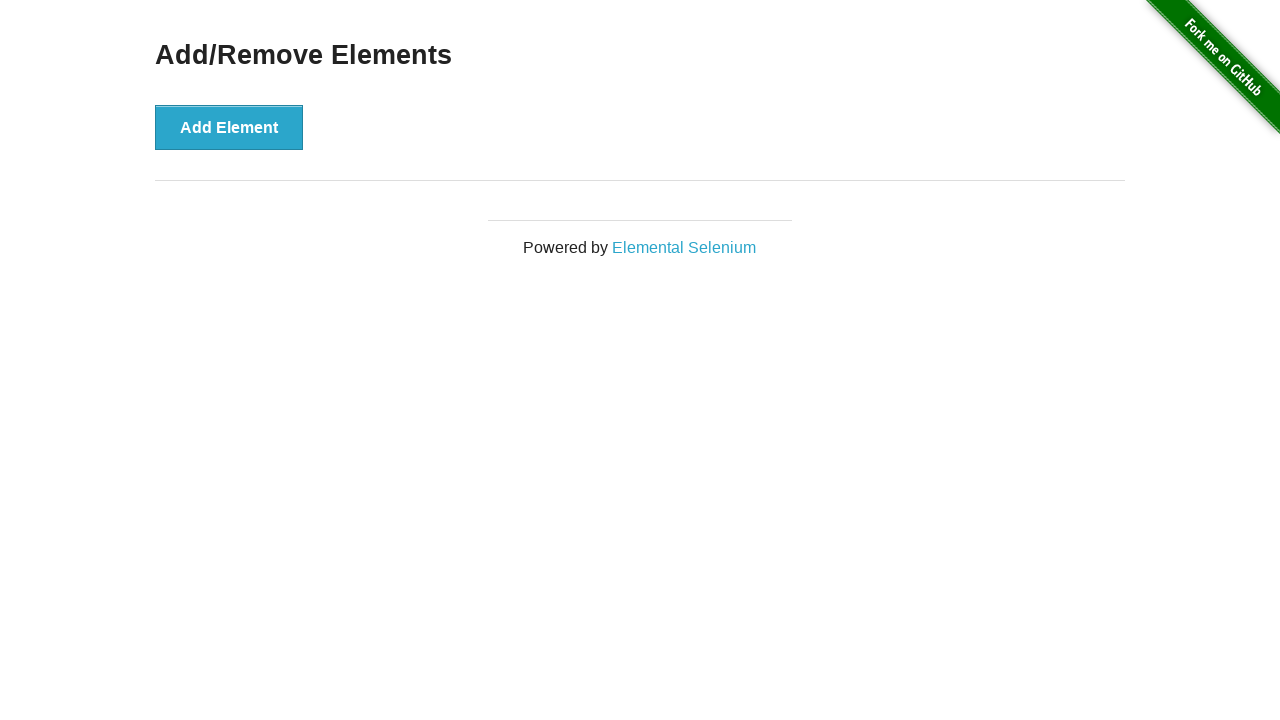

Clicked Add Element button (first time) at (229, 127) on xpath=//button[text()='Add Element']
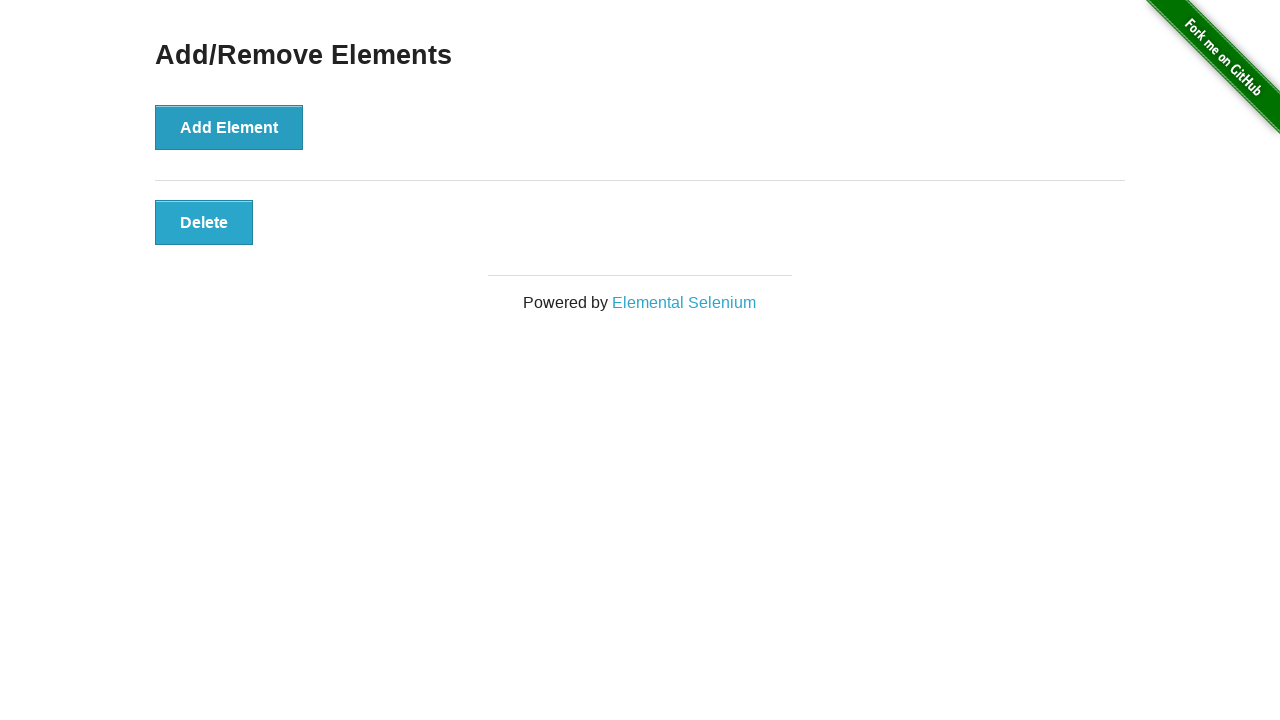

Clicked Add Element button (second time) at (229, 127) on xpath=//button[text()='Add Element']
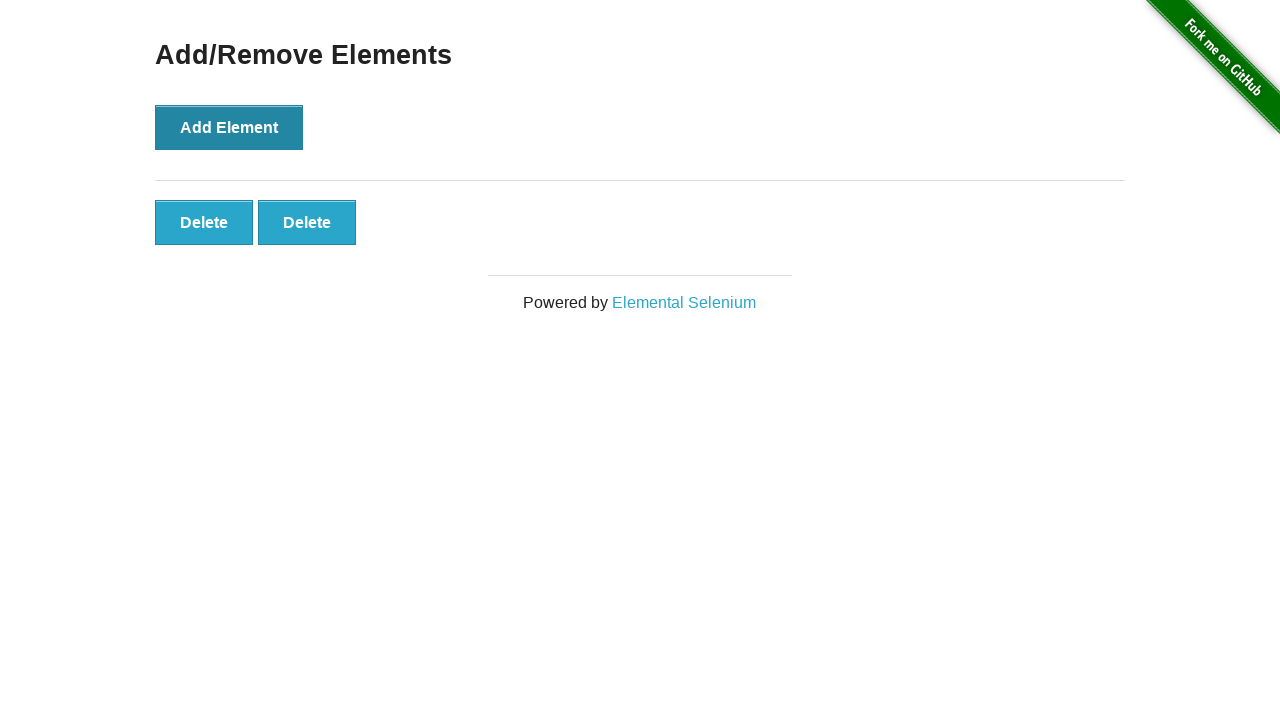

Clicked delete button on the first added element at (204, 222) on .added-manually >> nth=0
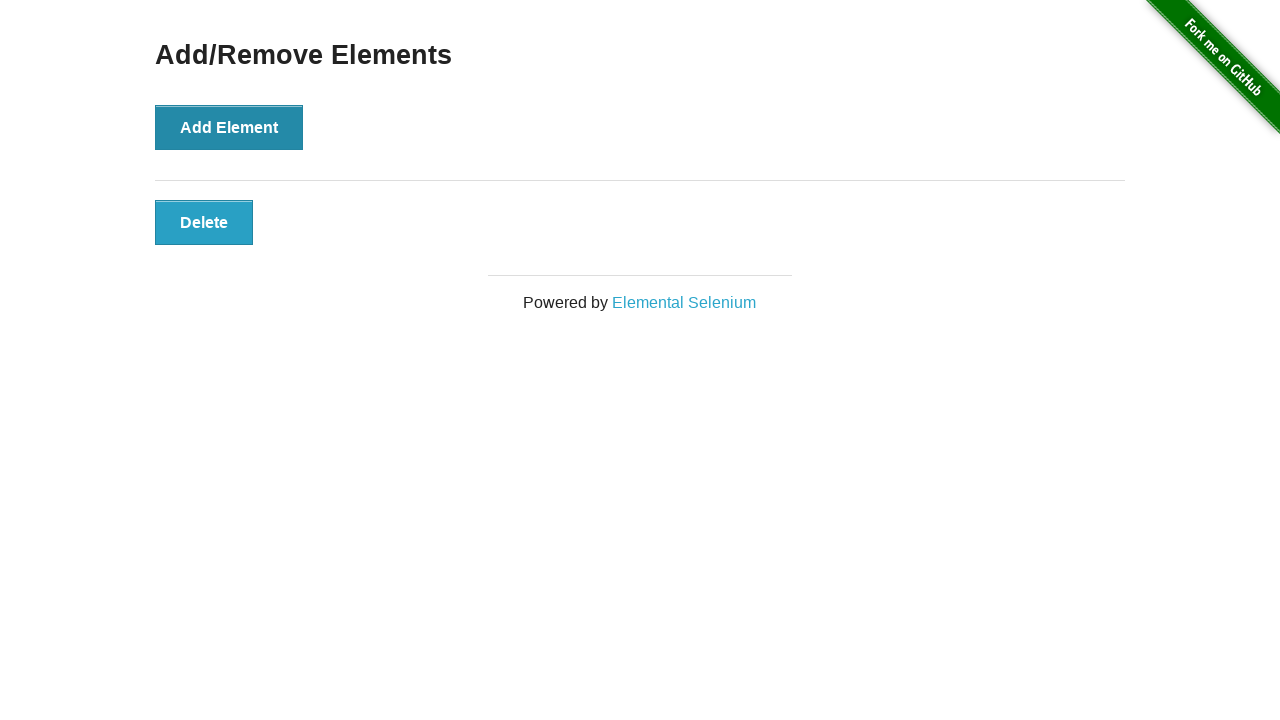

Verified that only one element remains after deletion
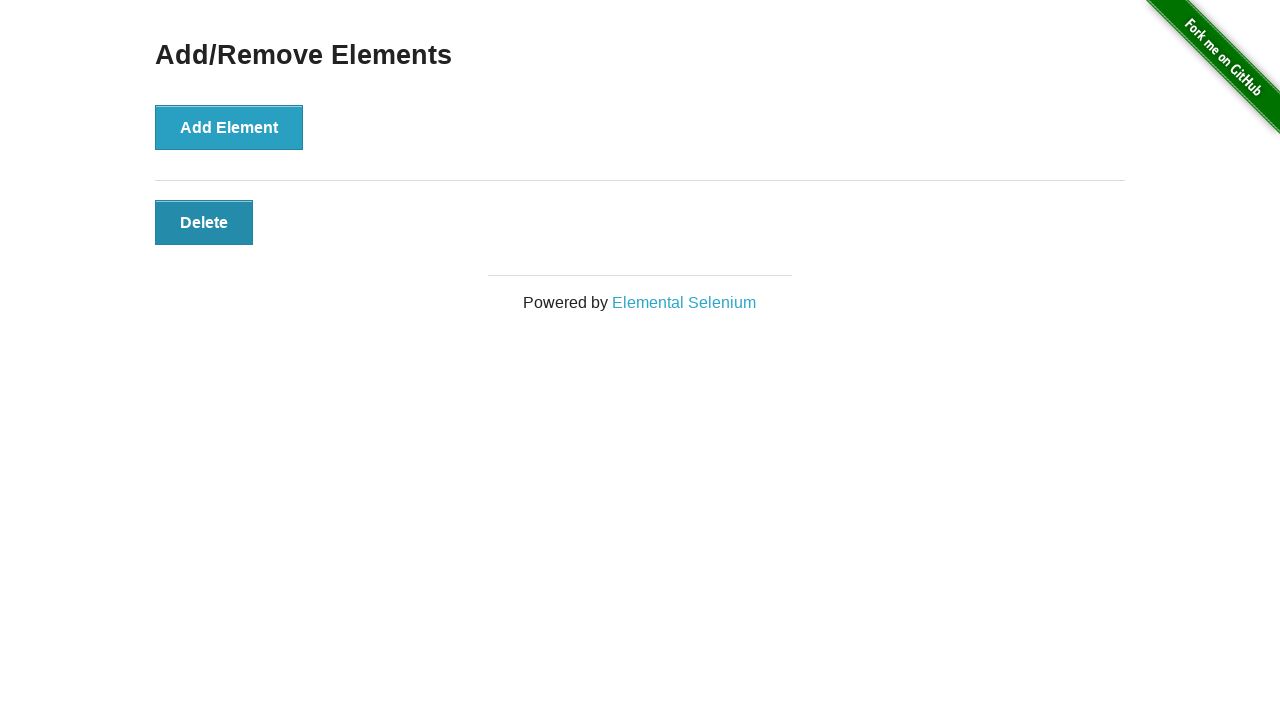

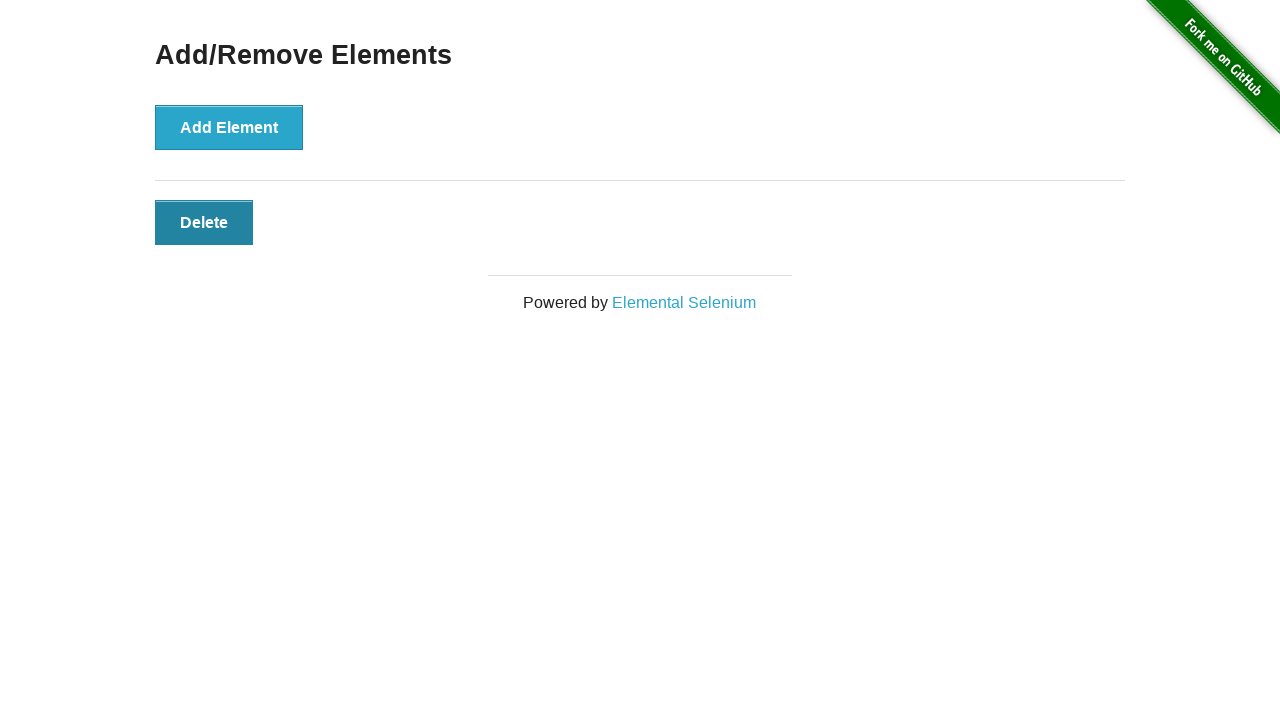